Creates a new task on a CRUD application by filling in the task name and content fields, then clicking the add button to submit the form.

Starting URL: https://marcin-dolecki.github.io/

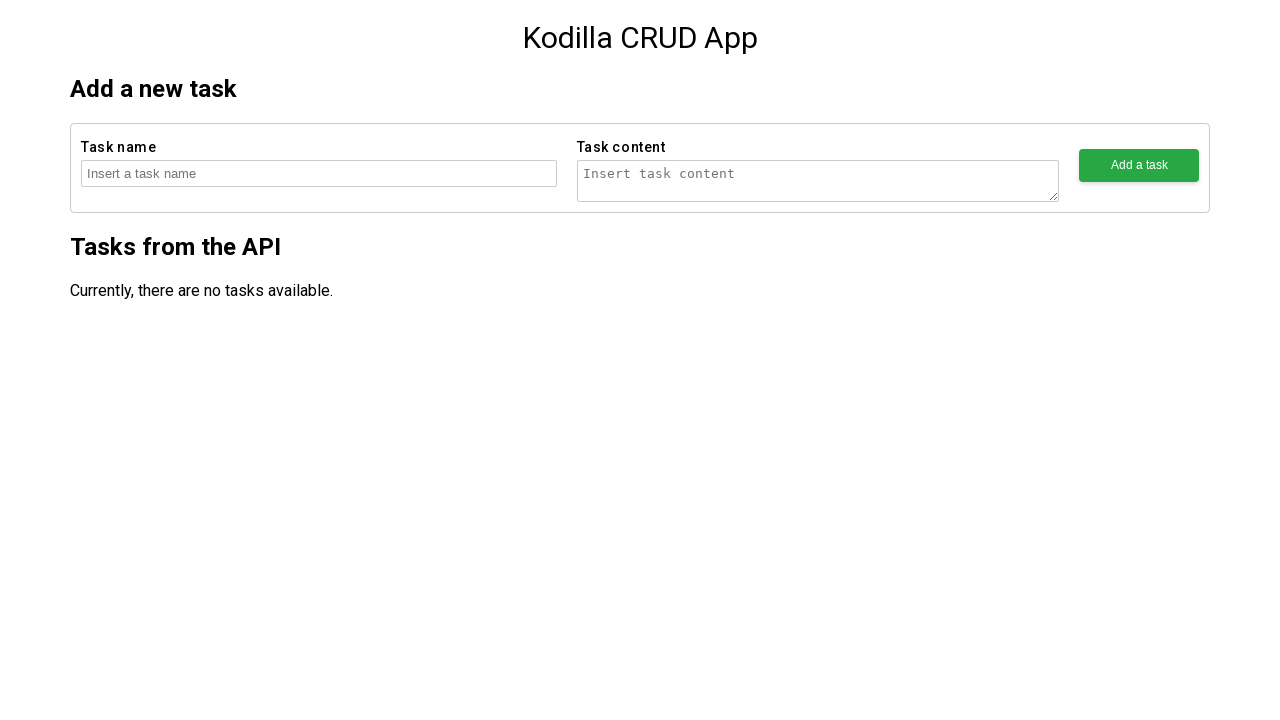

Task add form loaded and title input field is visible
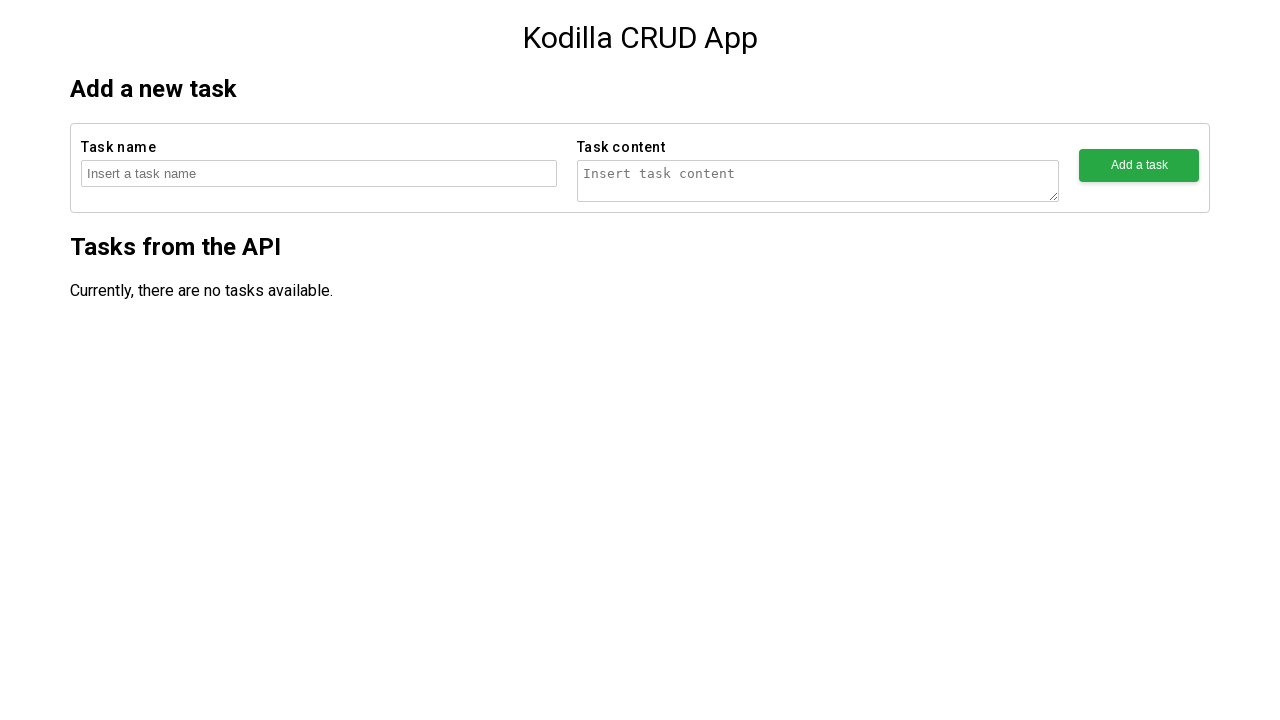

Filled task name field with 'Task number 56289' on //form[@data-task-add-form]//input[@name='title']
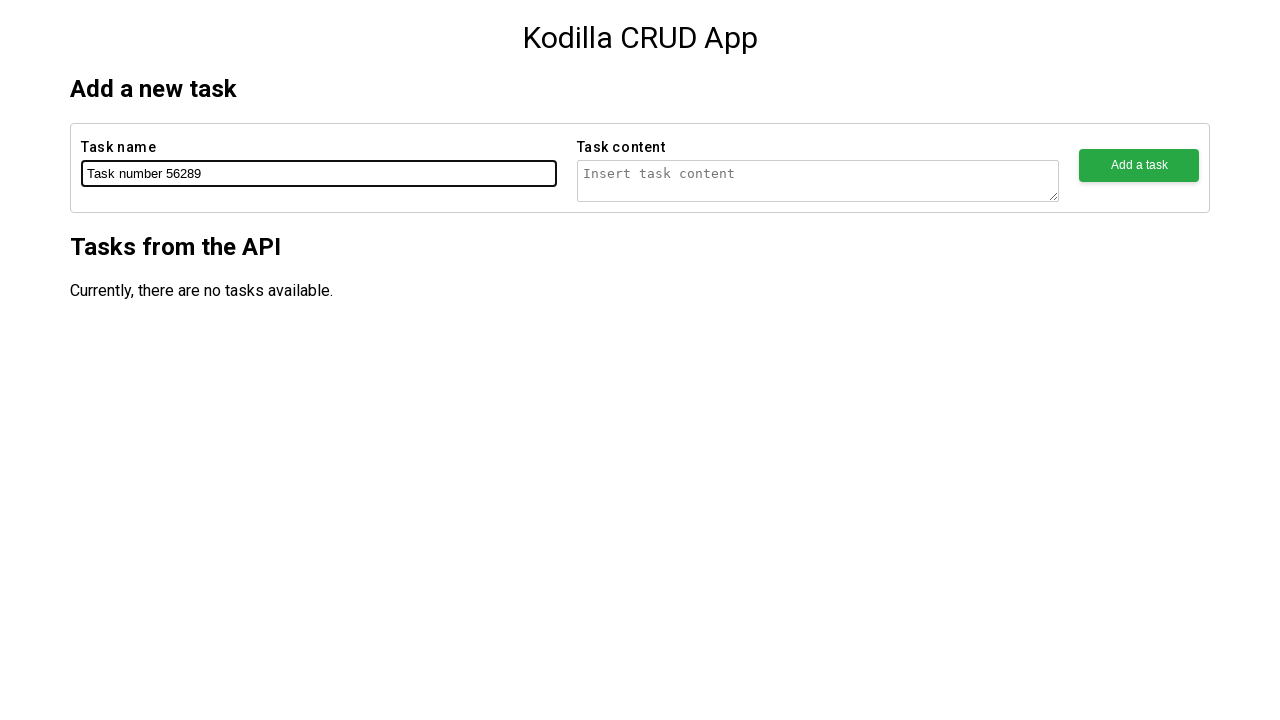

Filled task content field with 'Task number 56289 content' on //form[@data-task-add-form]//textarea[@name='content']
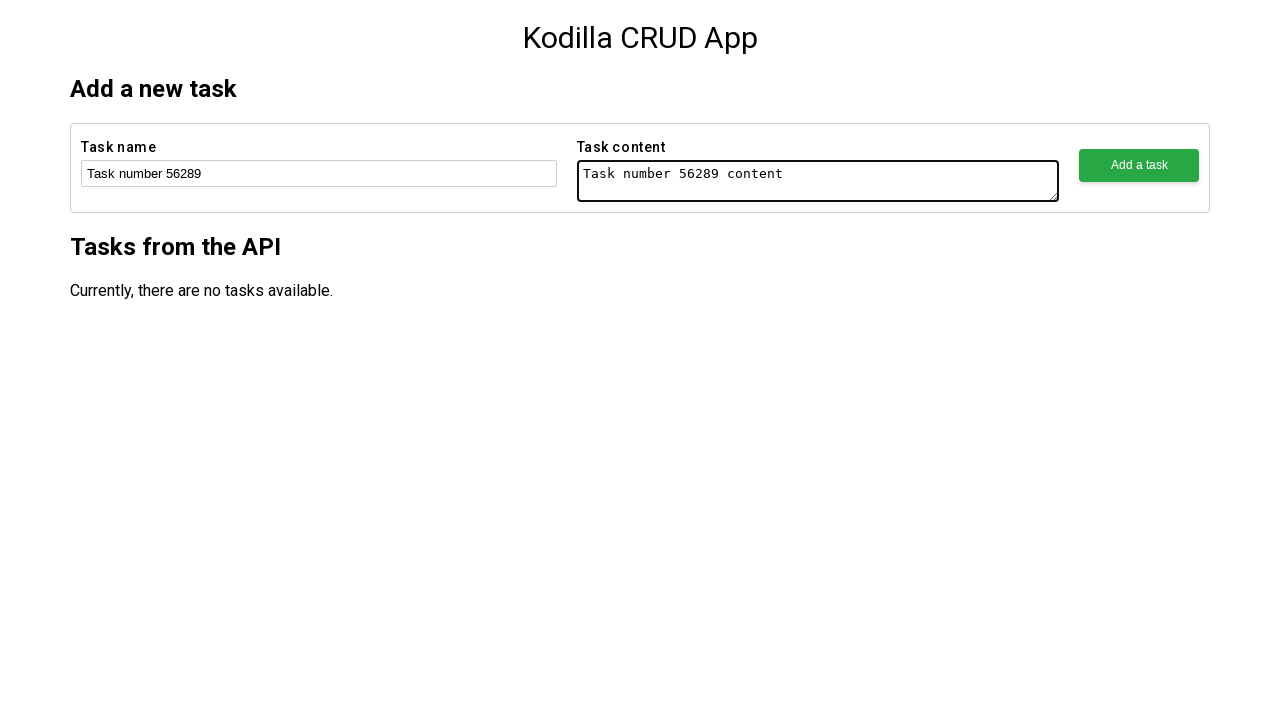

Clicked the add task button to submit the form at (1139, 165) on xpath=//form[@data-task-add-form]//button[@type='submit']
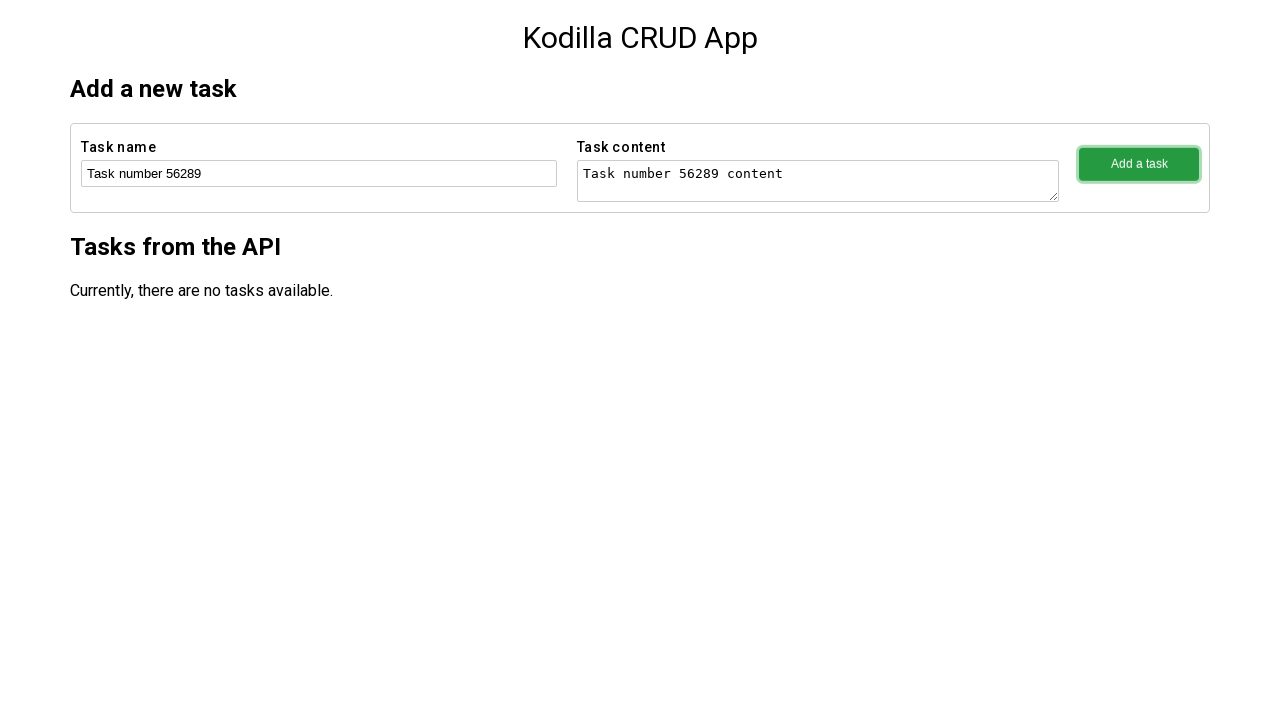

Waited for task to be added to the application
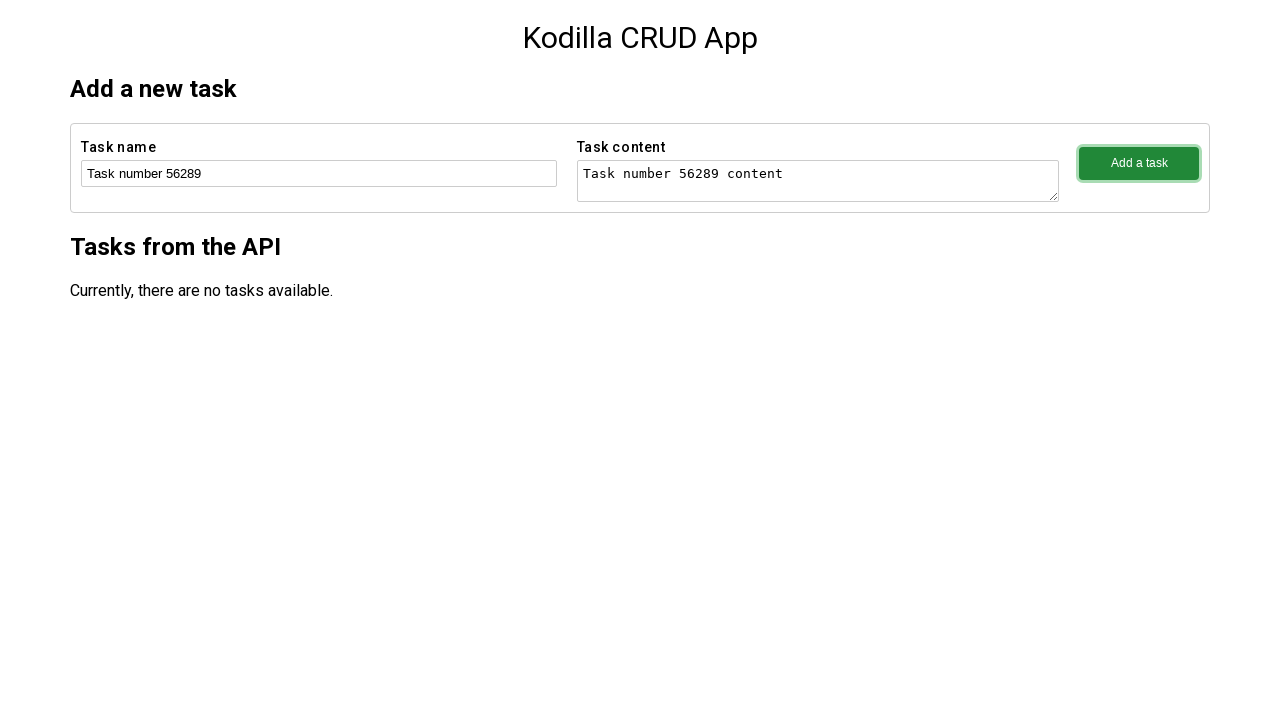

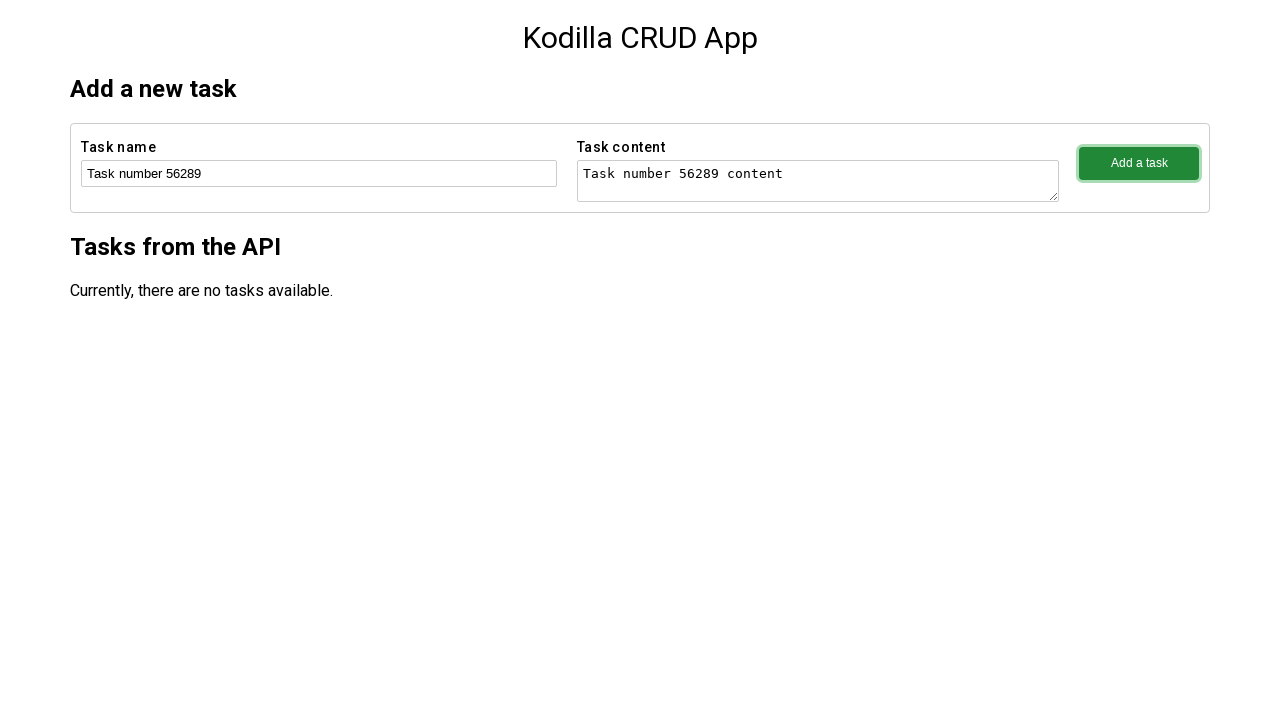